Tests navigation on a Selenium course content page by clicking on a heading element and then clicking on a model resume link.

Starting URL: http://greenstech.in/selenium-course-content.html

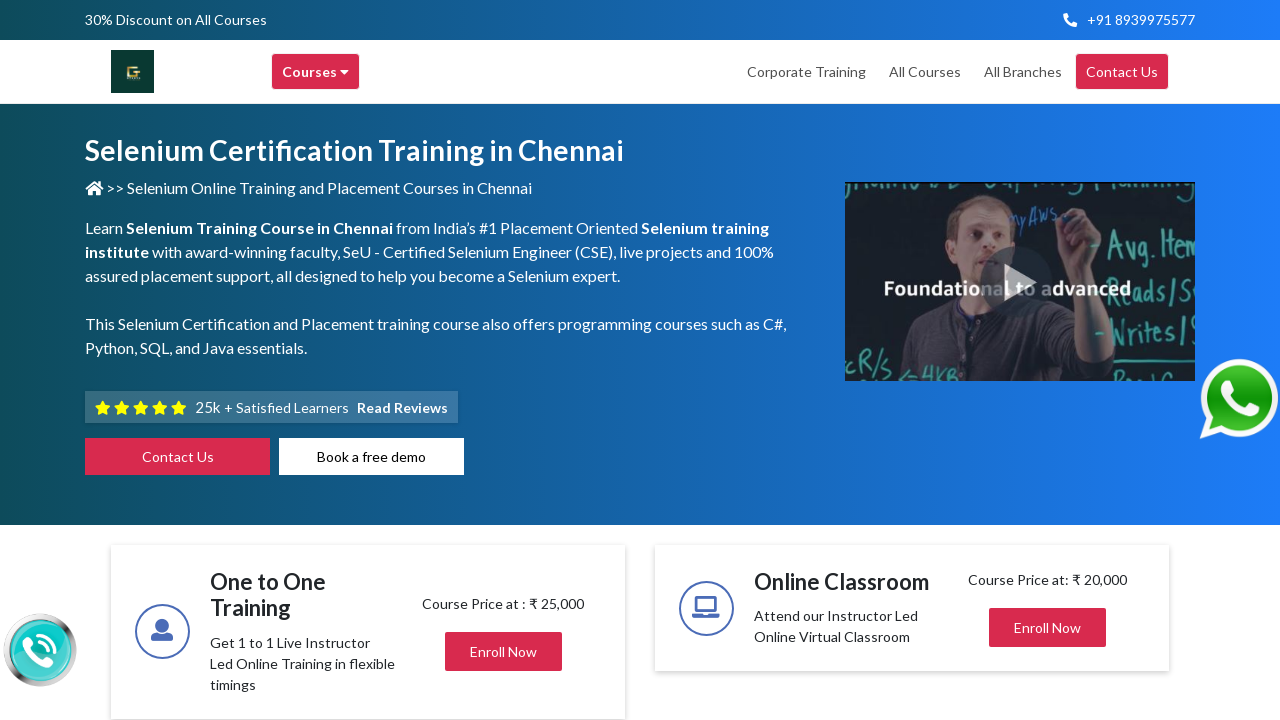

Clicked on heading element to expand accordion section at (1048, 360) on #heading201
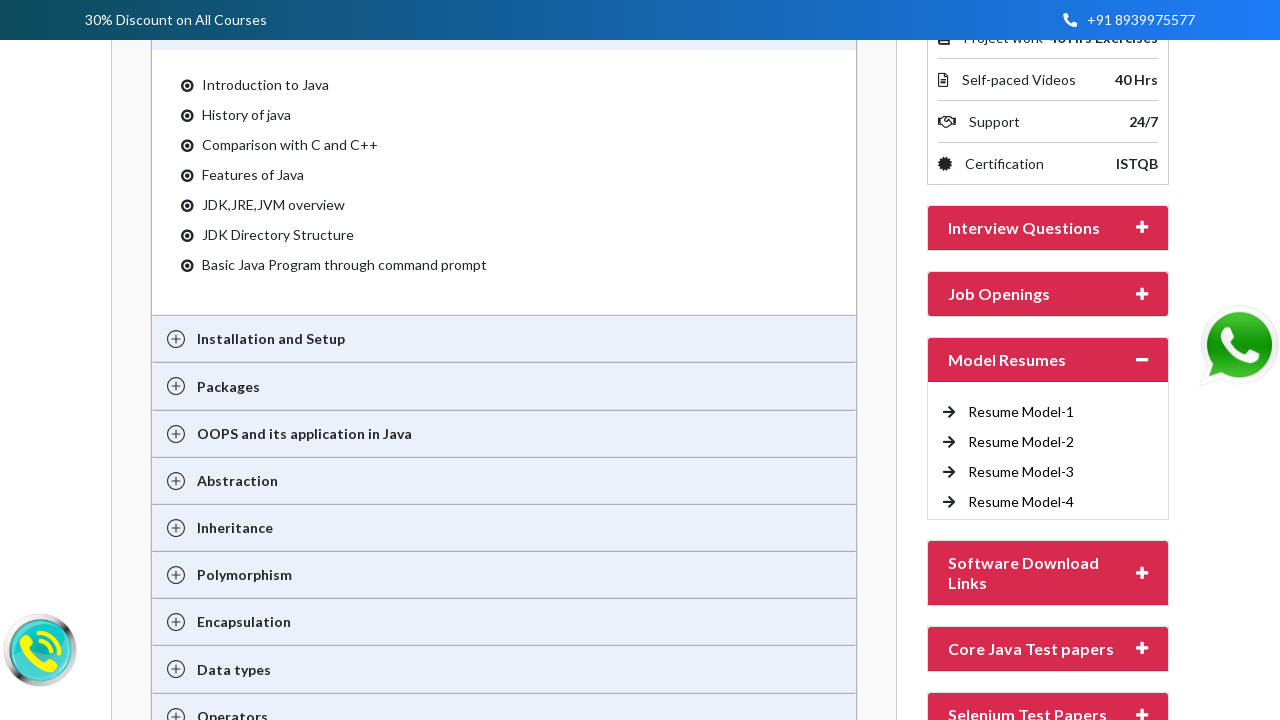

Clicked on Model Resume link at (1021, 412) on (//a[@title='Model Resume training in chennai'])[1]
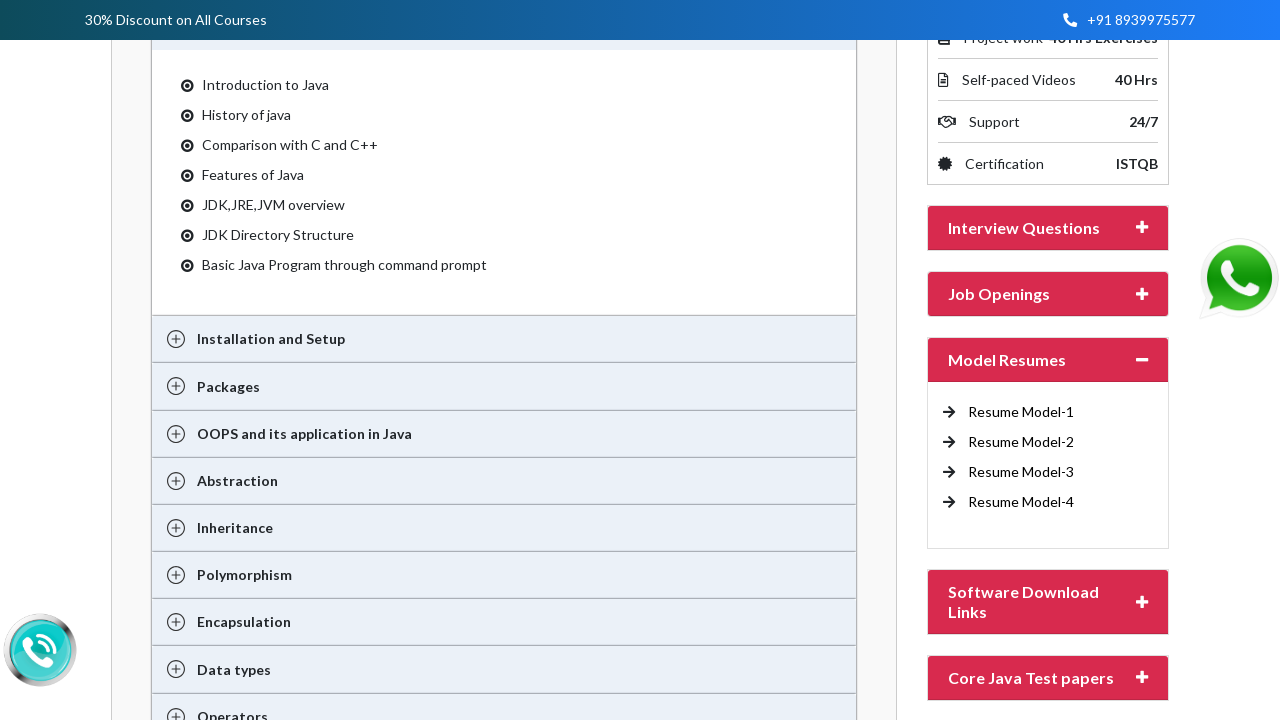

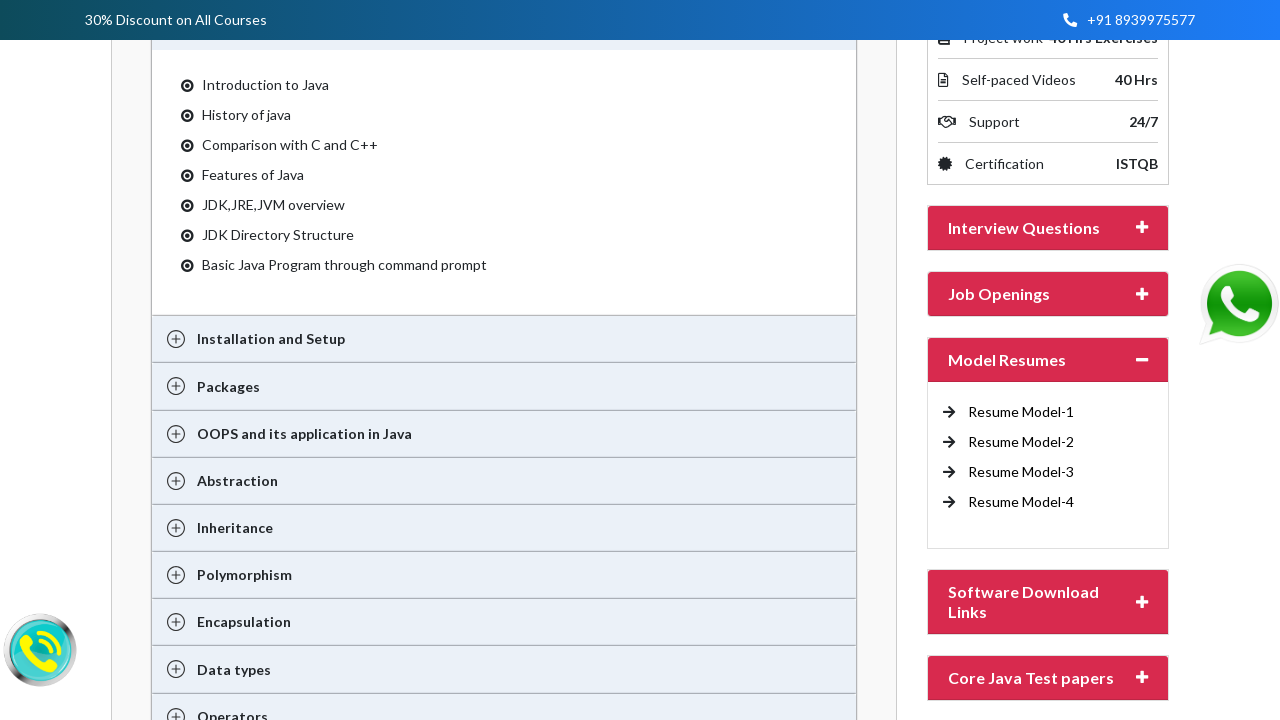